Navigates to Apple's homepage and clicks on the iPhone link to navigate to the iPhone product page

Starting URL: https://www.apple.com

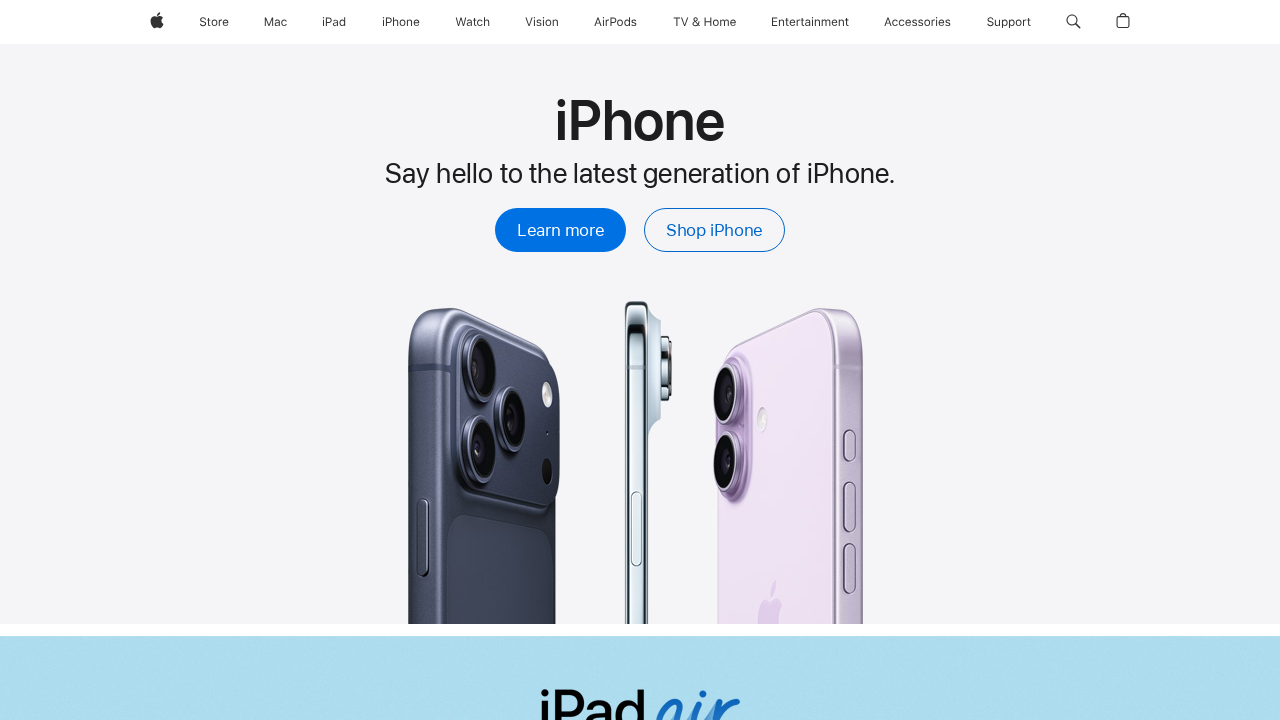

Clicked on iPhone link in navigation at (401, 22) on xpath=//span[text()='iPhone']/..
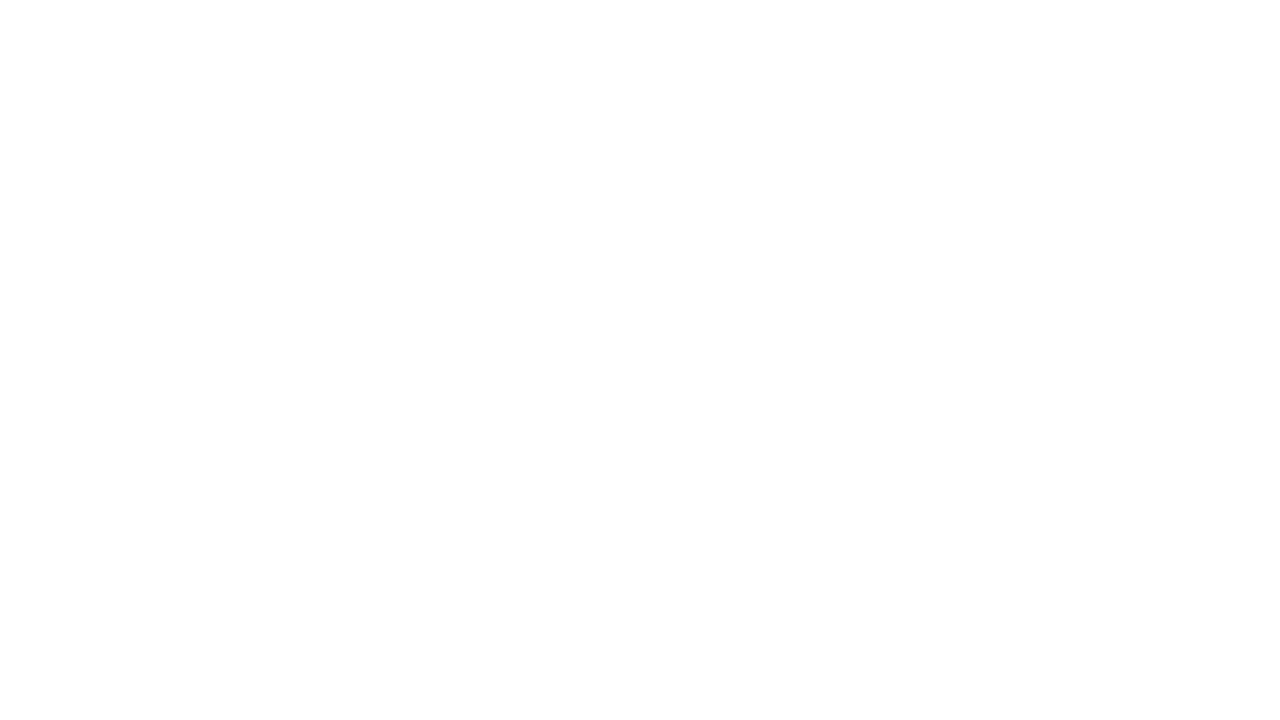

iPhone page DOM content loaded
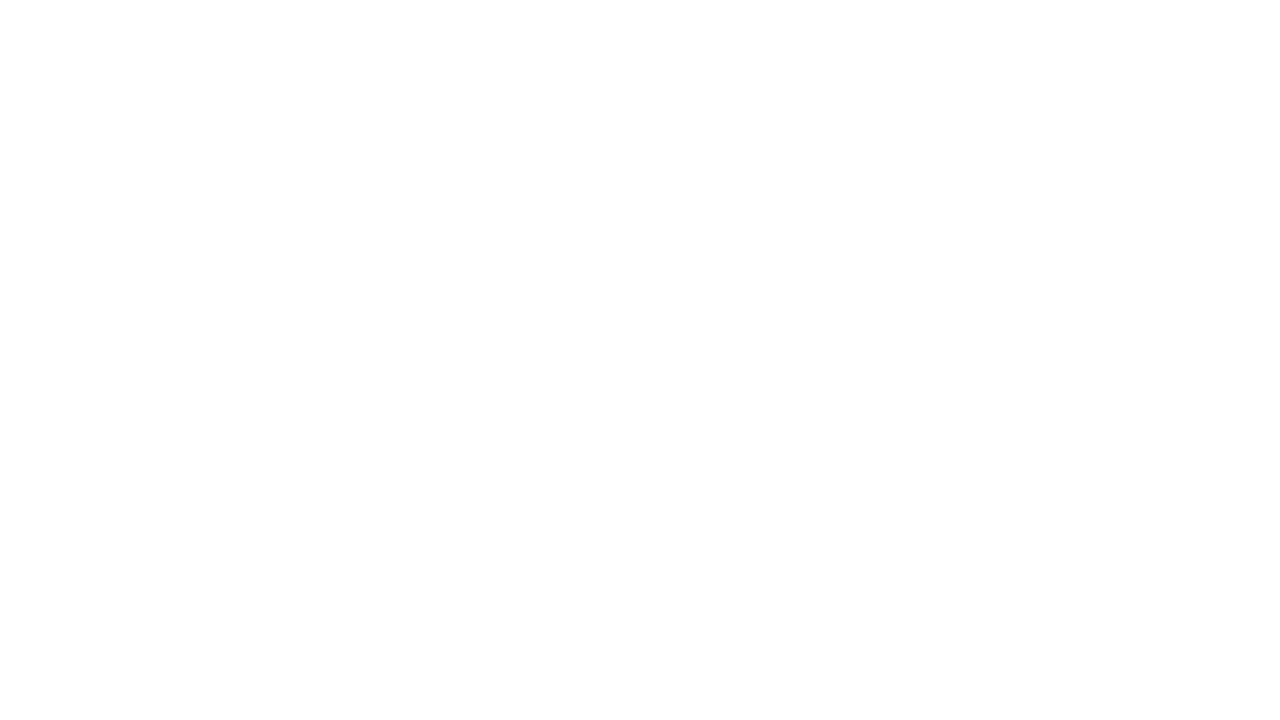

iPhone page content verified - links loaded
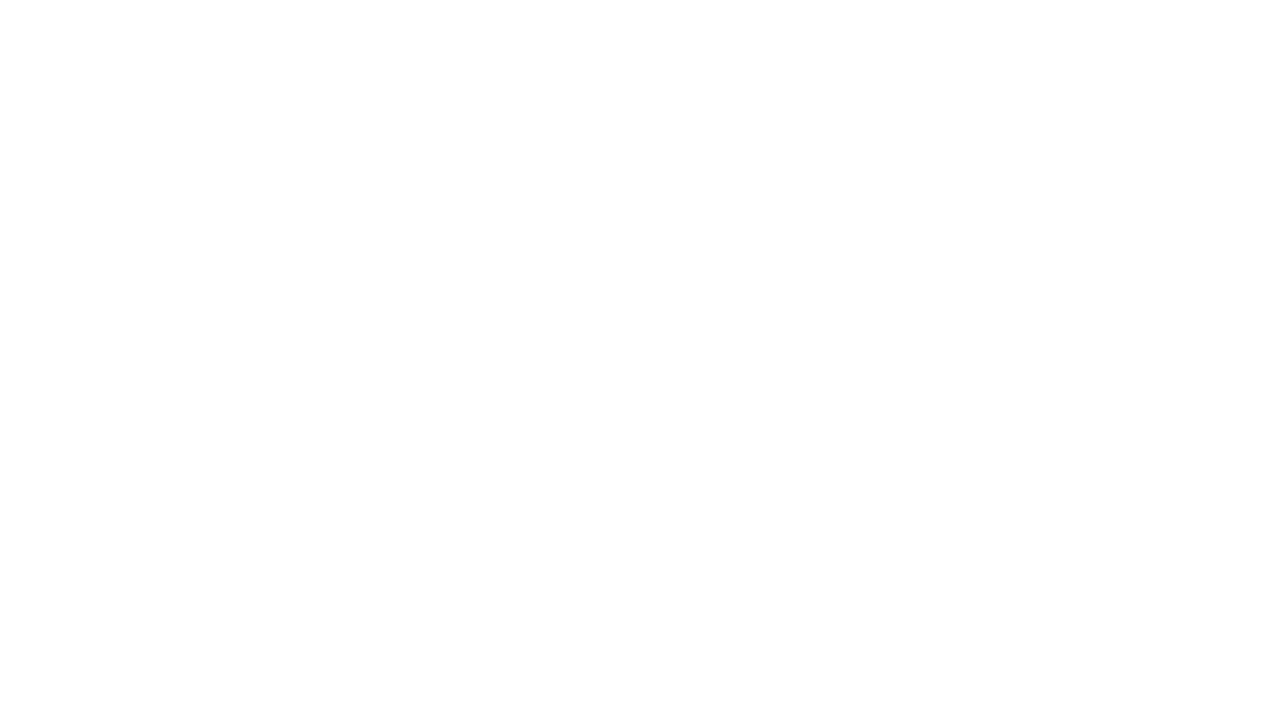

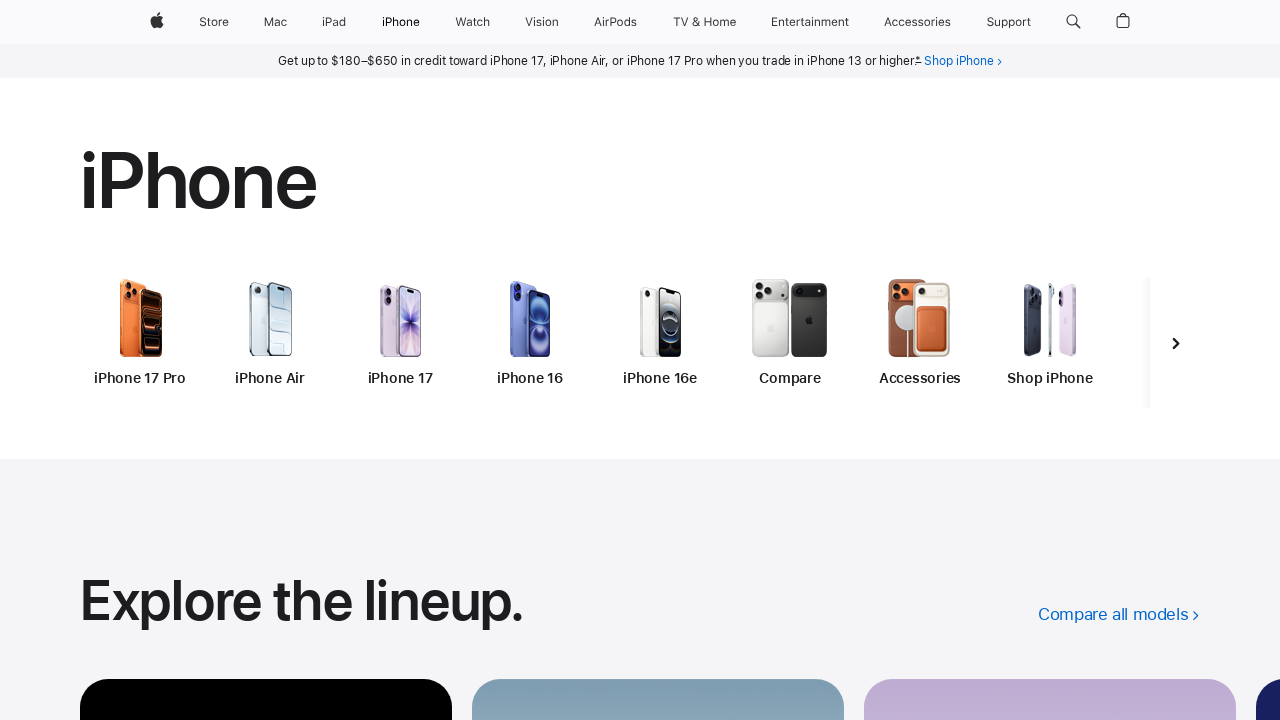